Tests that clicking the Video Tutorials link navigates to a video page or YouTube

Starting URL: https://automationexercise.com/test_cases

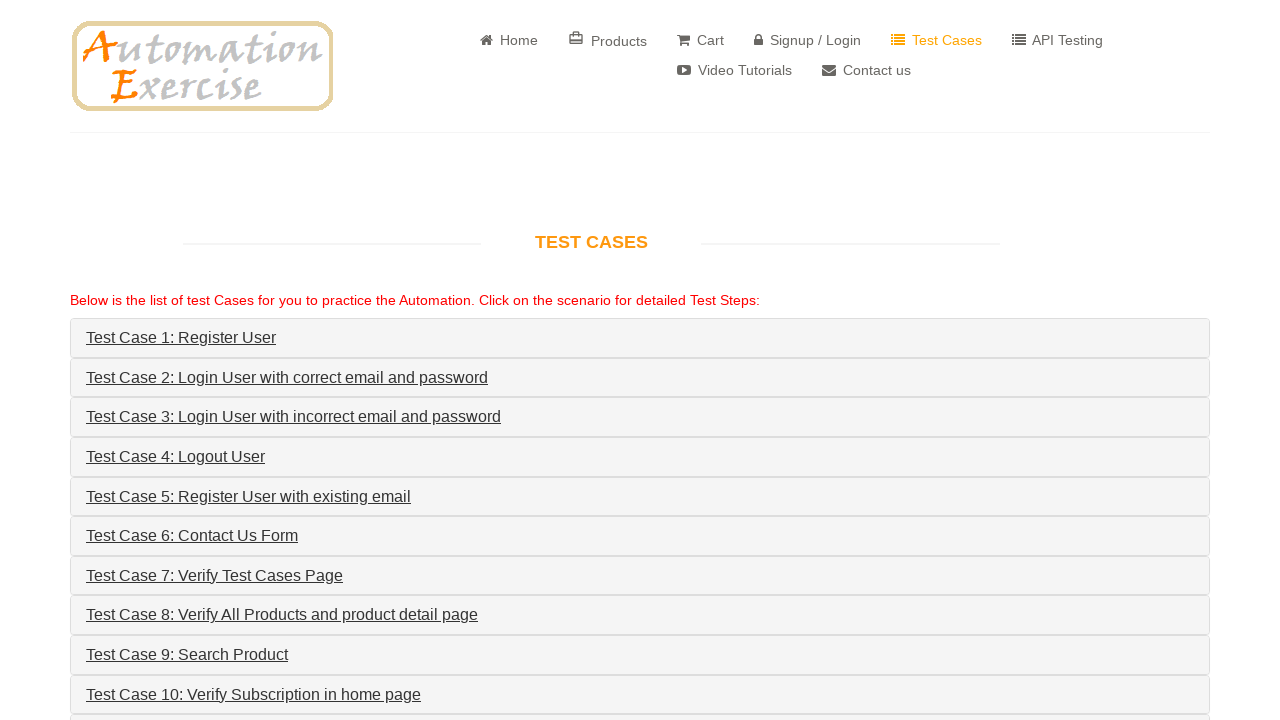

Navigated to test cases page
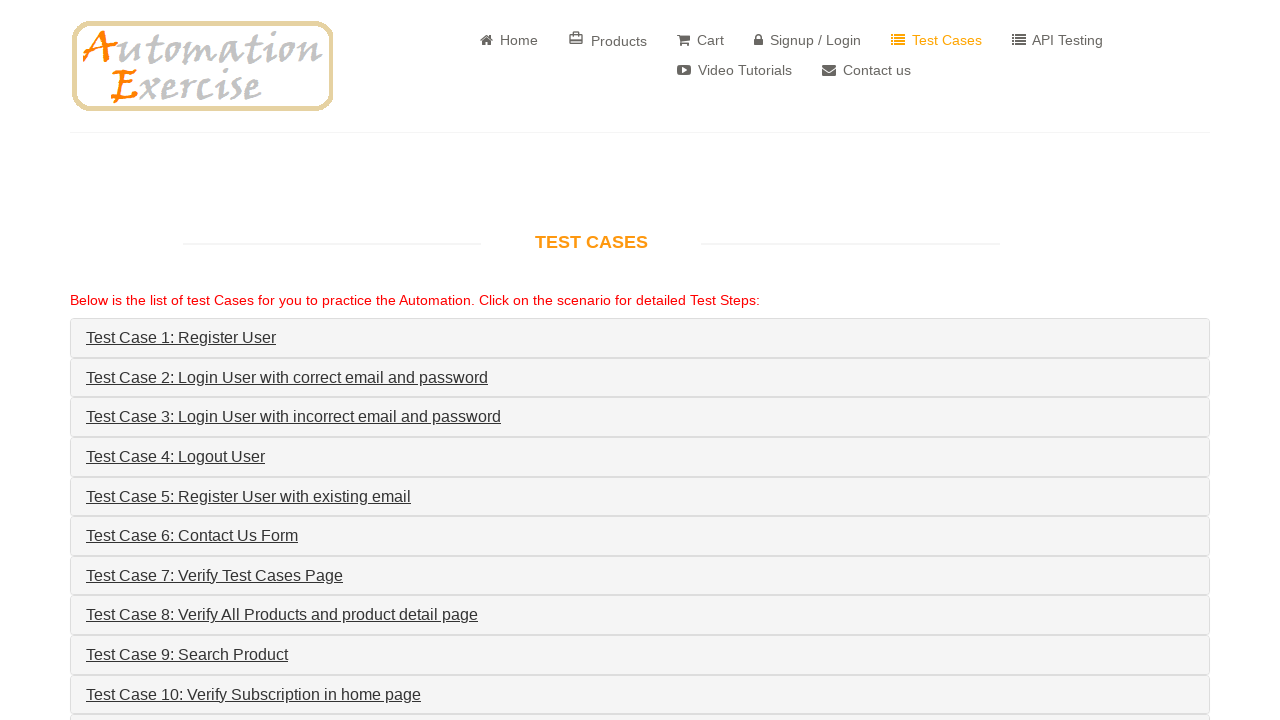

Clicked on Video Tutorials link at (734, 70) on a:has-text('Video Tutorials')
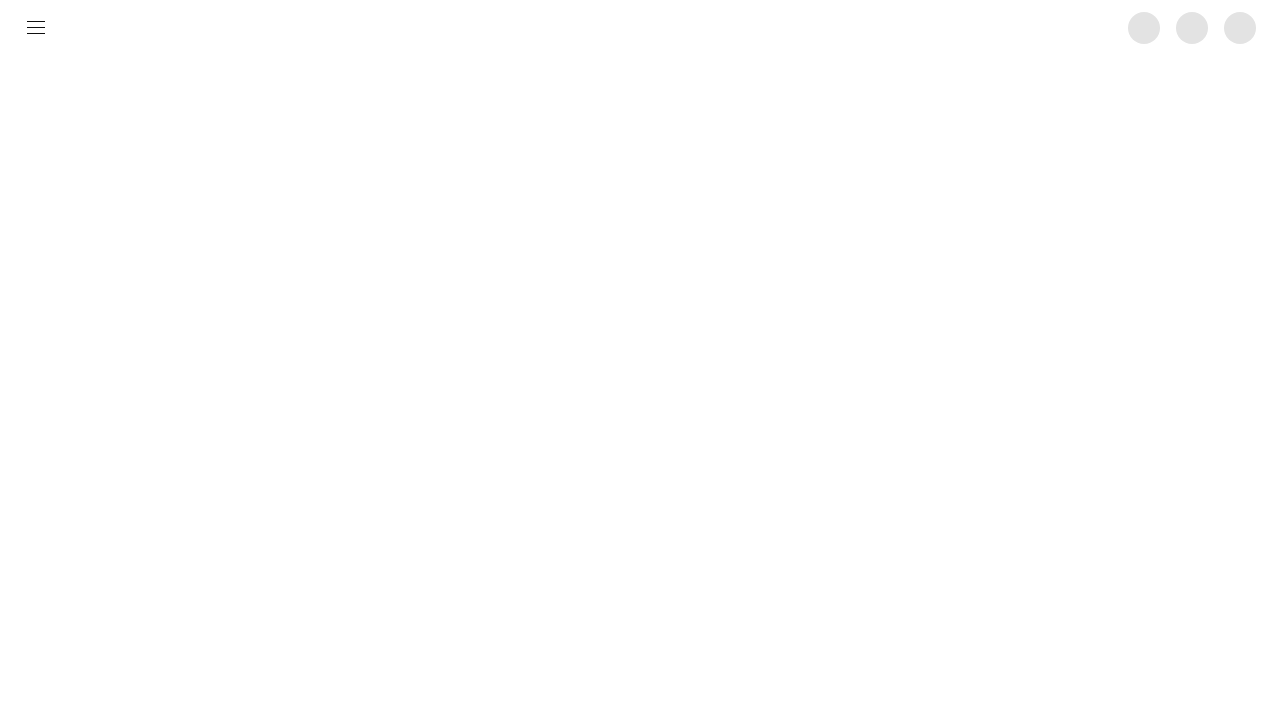

Page loaded after clicking Video Tutorials link
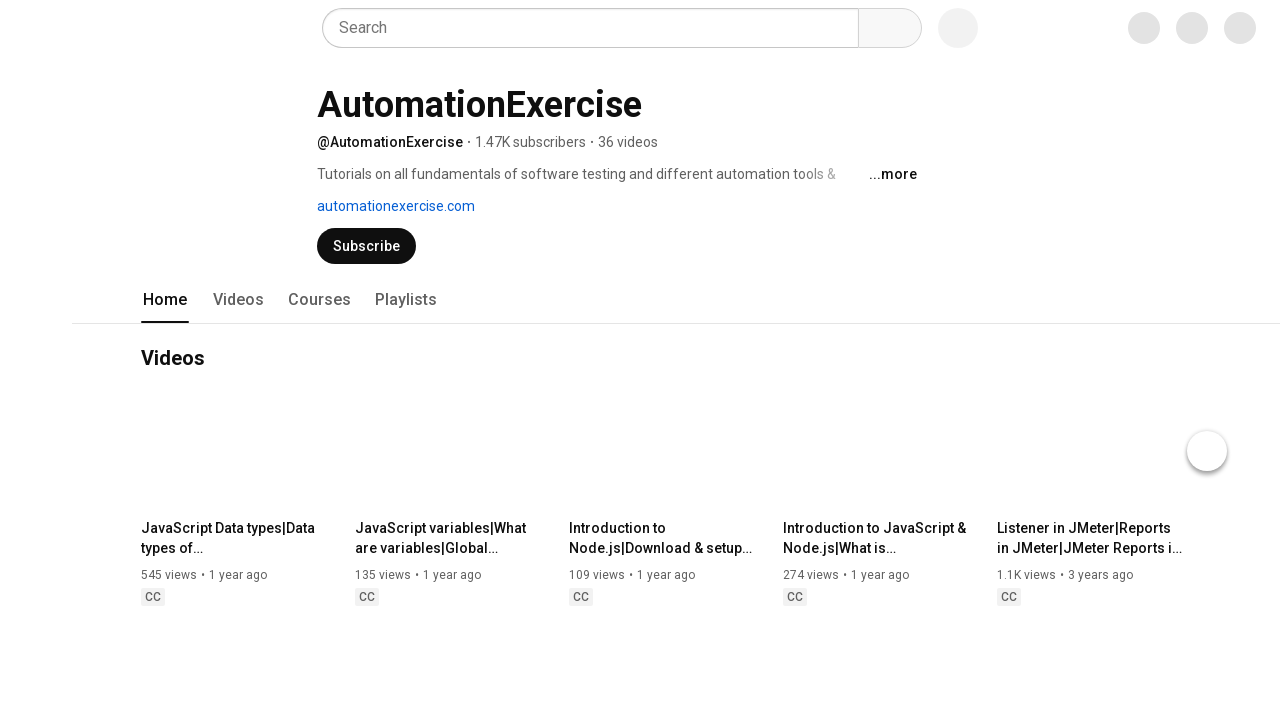

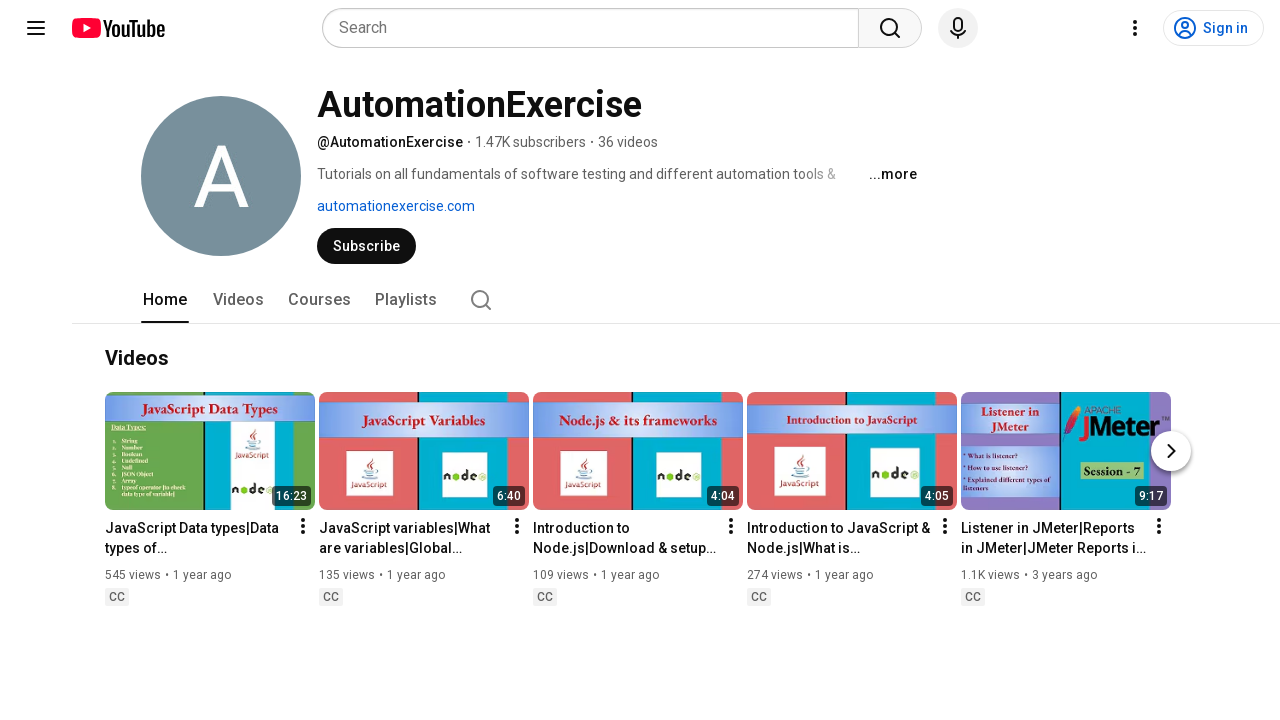